Tests slider manipulation by dragging the slider handle to change its position

Starting URL: https://jqueryui.com/slider/

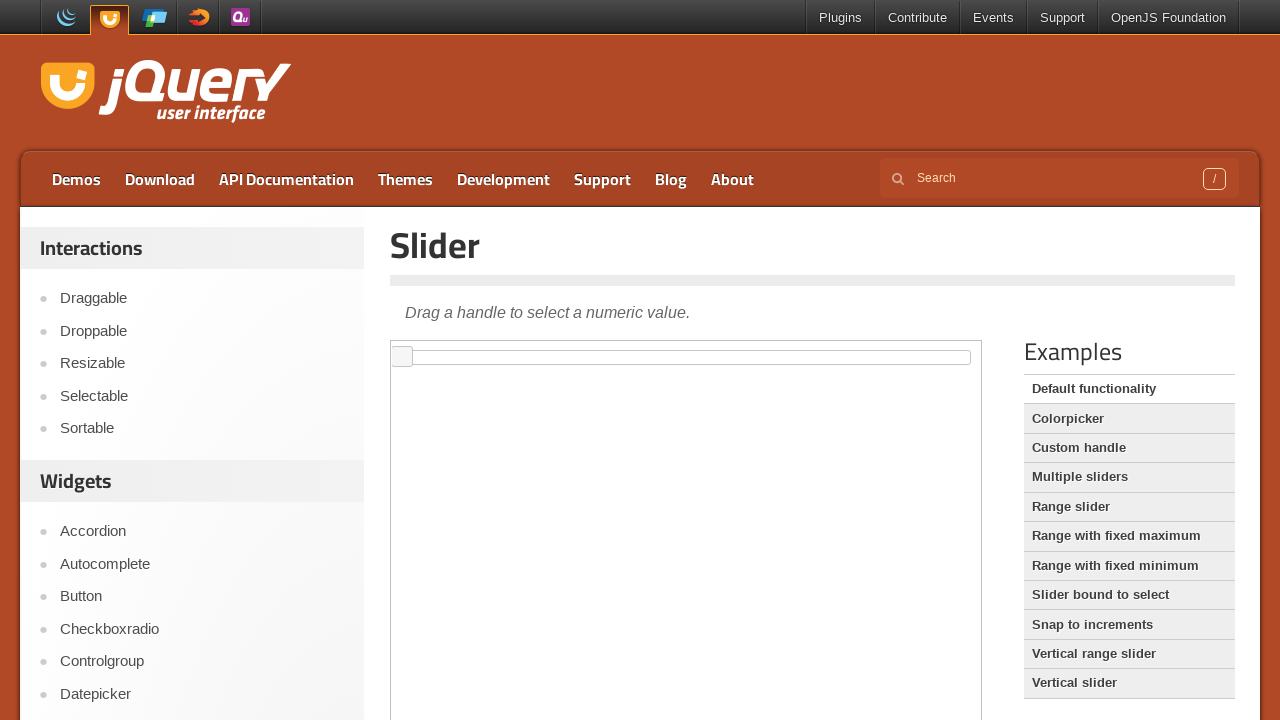

Located and switched to iframe containing slider
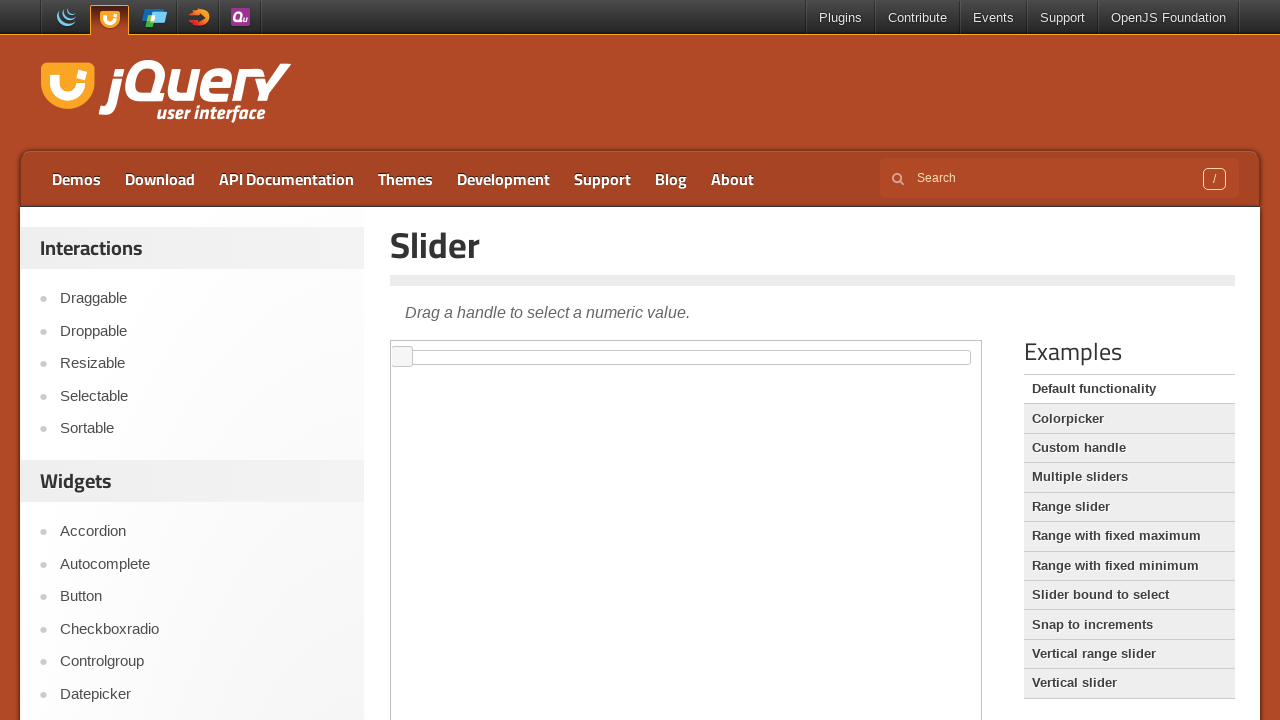

Located slider handle element
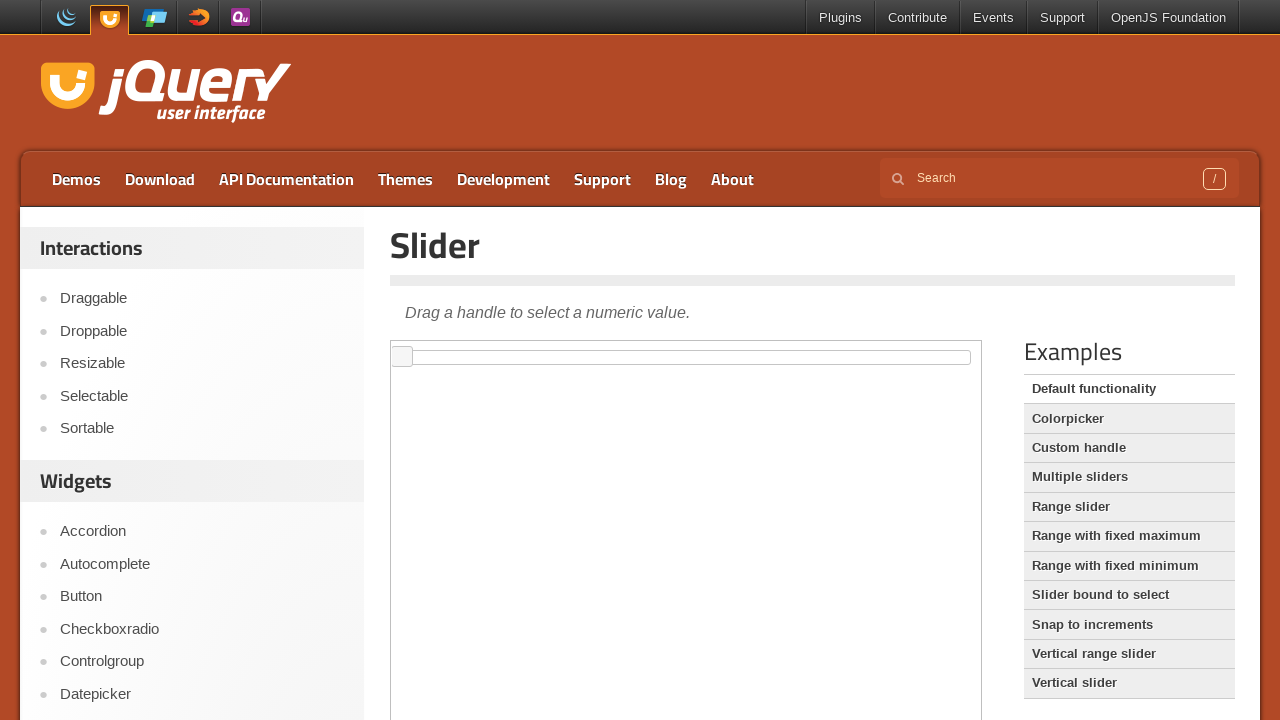

Dragged slider handle to position x=200, y=0 to change slider value at (593, 347)
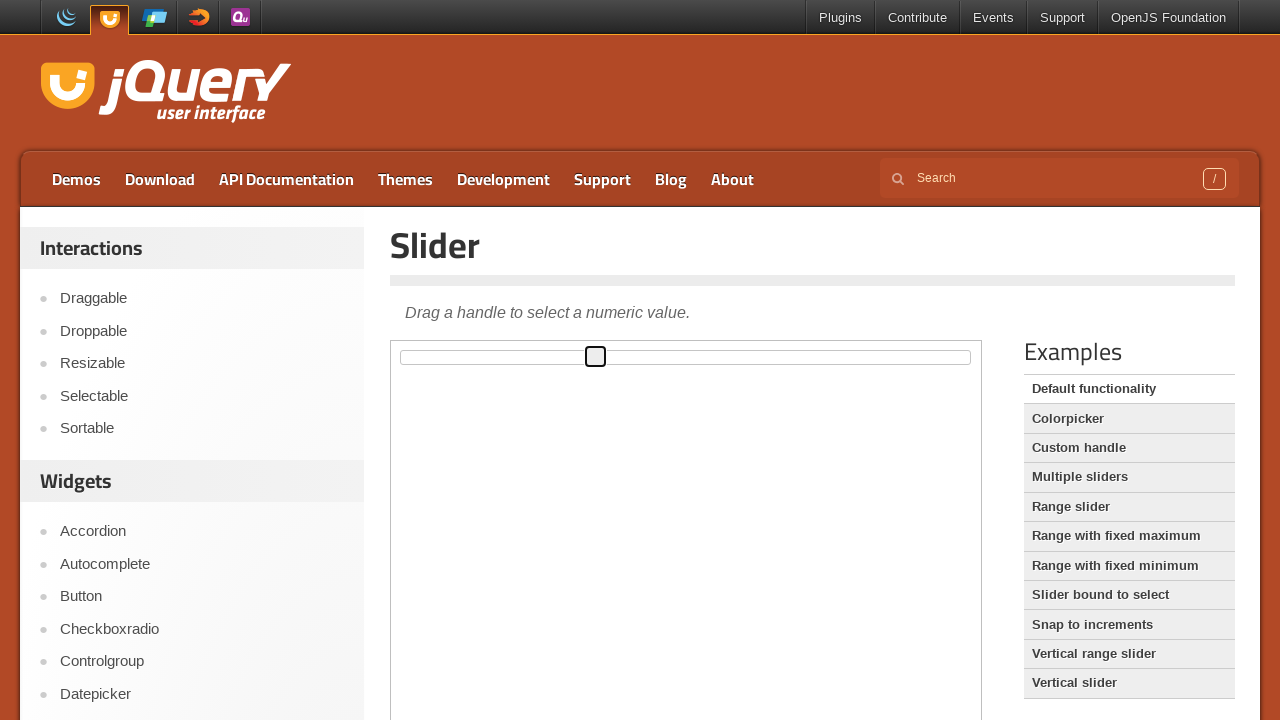

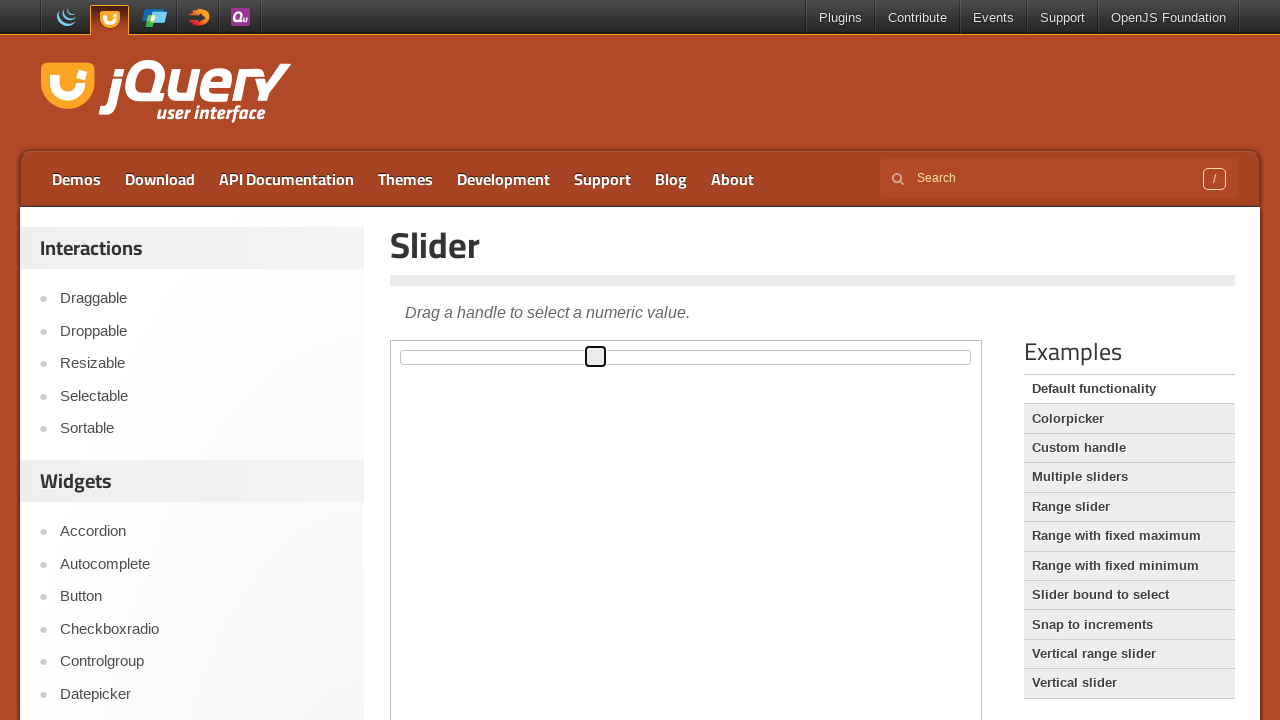